Tests navigation on a football statistics website by clicking the "All matches" button and selecting "Spain" from the country dropdown to filter match results.

Starting URL: https://www.adamchoi.co.uk/teamgoals/detailed

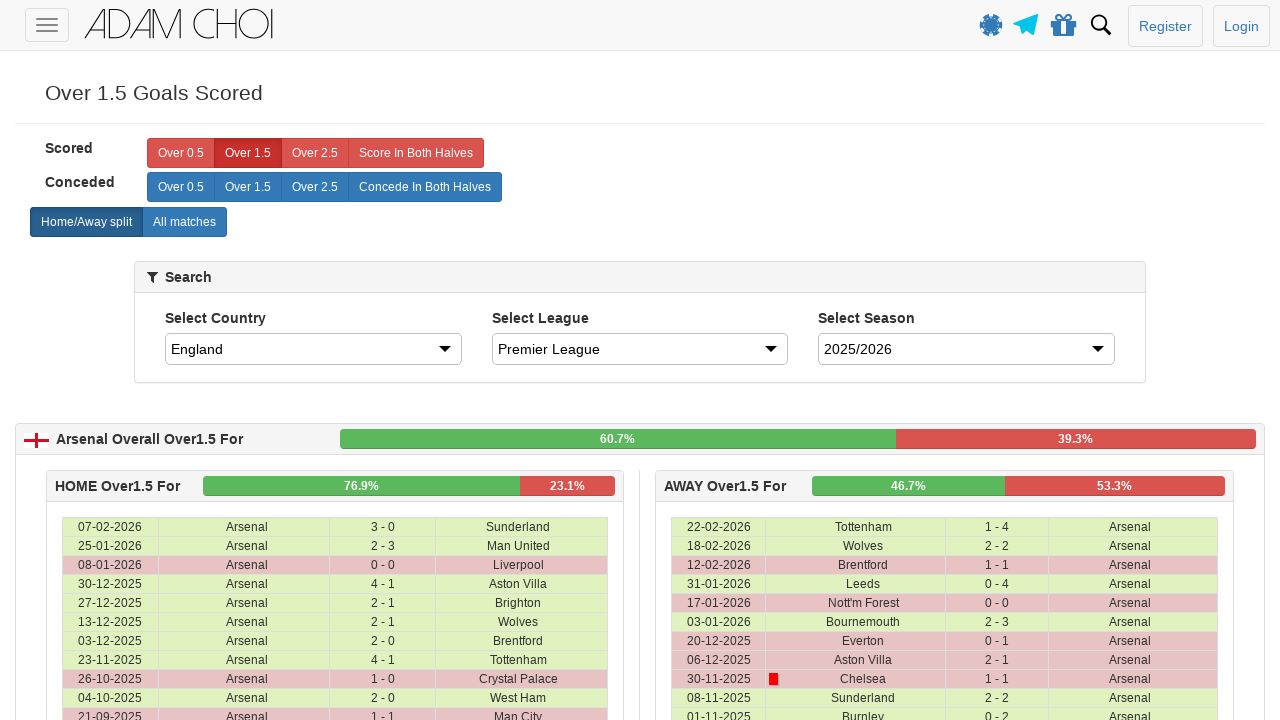

Clicked 'All matches' button at (184, 222) on xpath=//label[@analytics-event="All matches"]
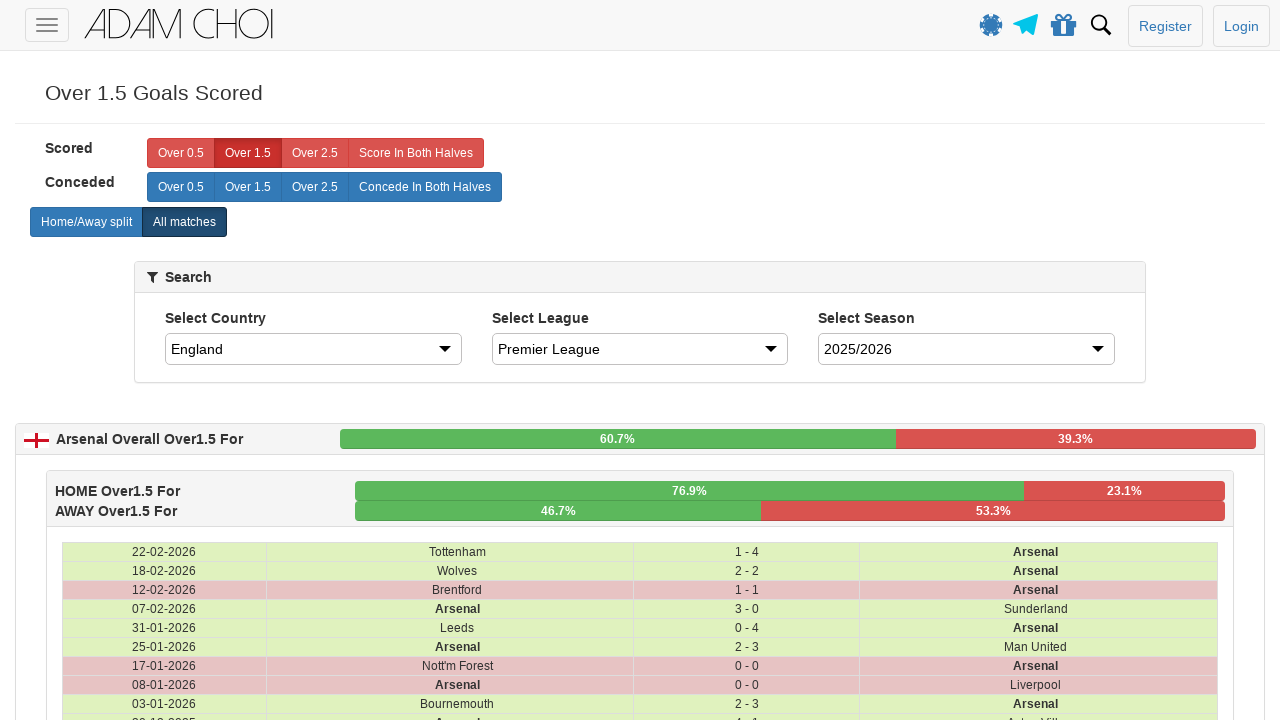

Panel body loaded and visible
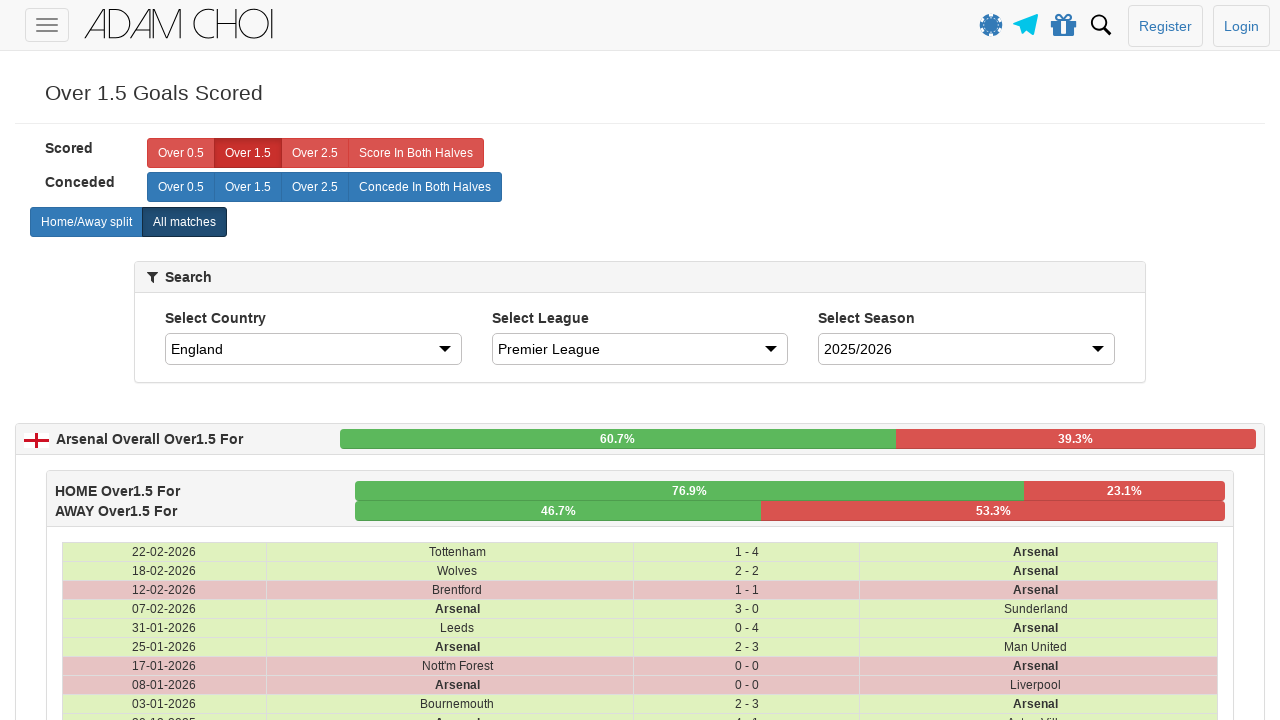

Selected 'Spain' from country dropdown on #country
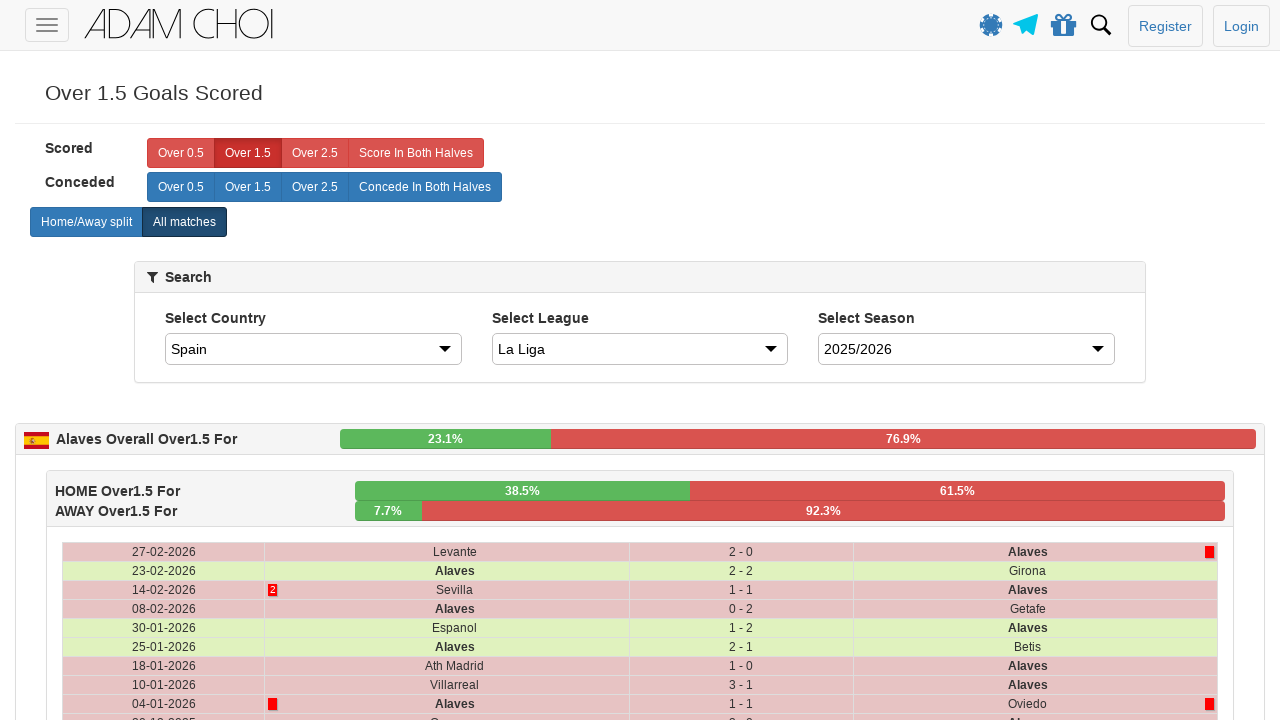

Match results table updated with Spain data
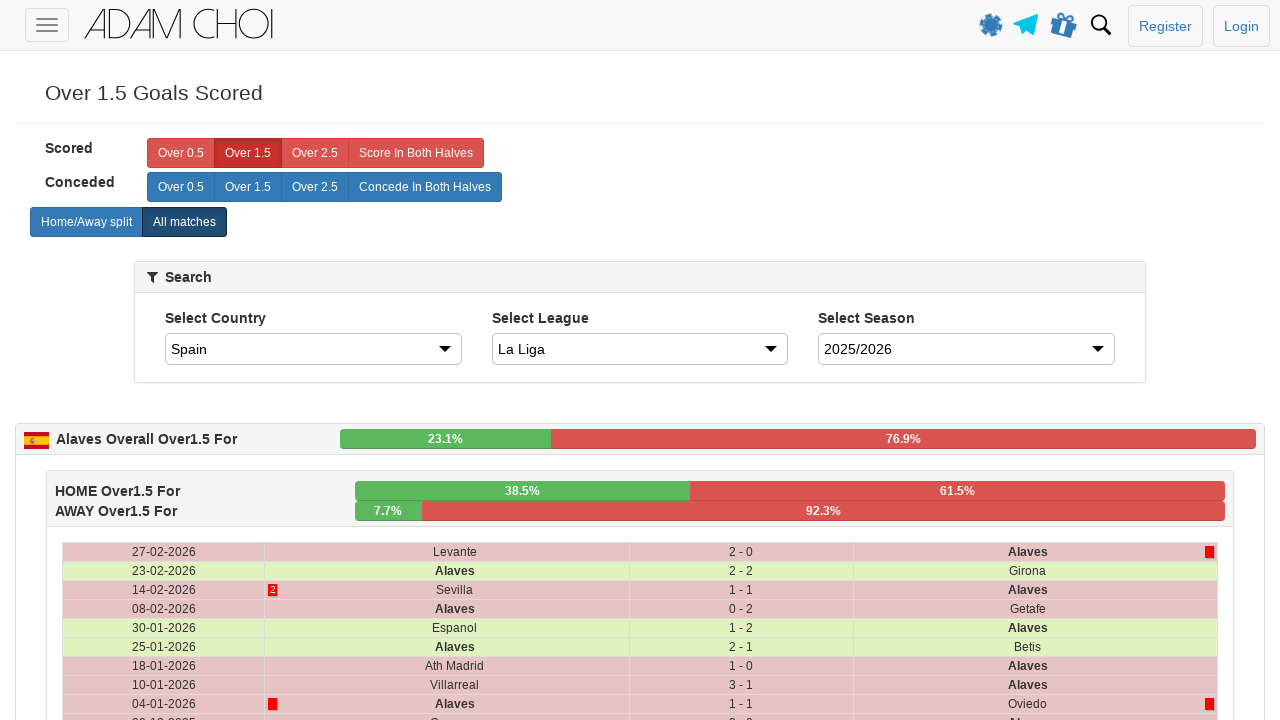

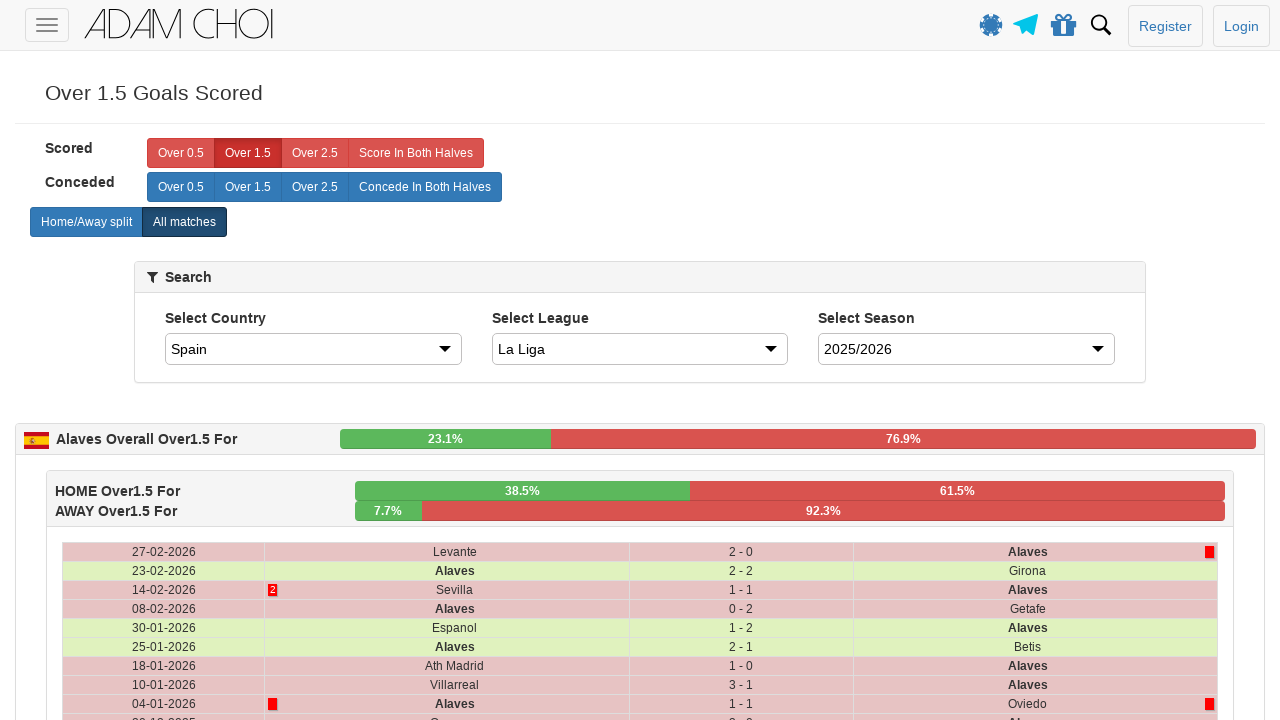